Tests a personal notes application by creating 10 notes with titles and content, then using the search functionality to find a specific note.

Starting URL: https://material.playwrightvn.com/04-xpath-personal-notes.html

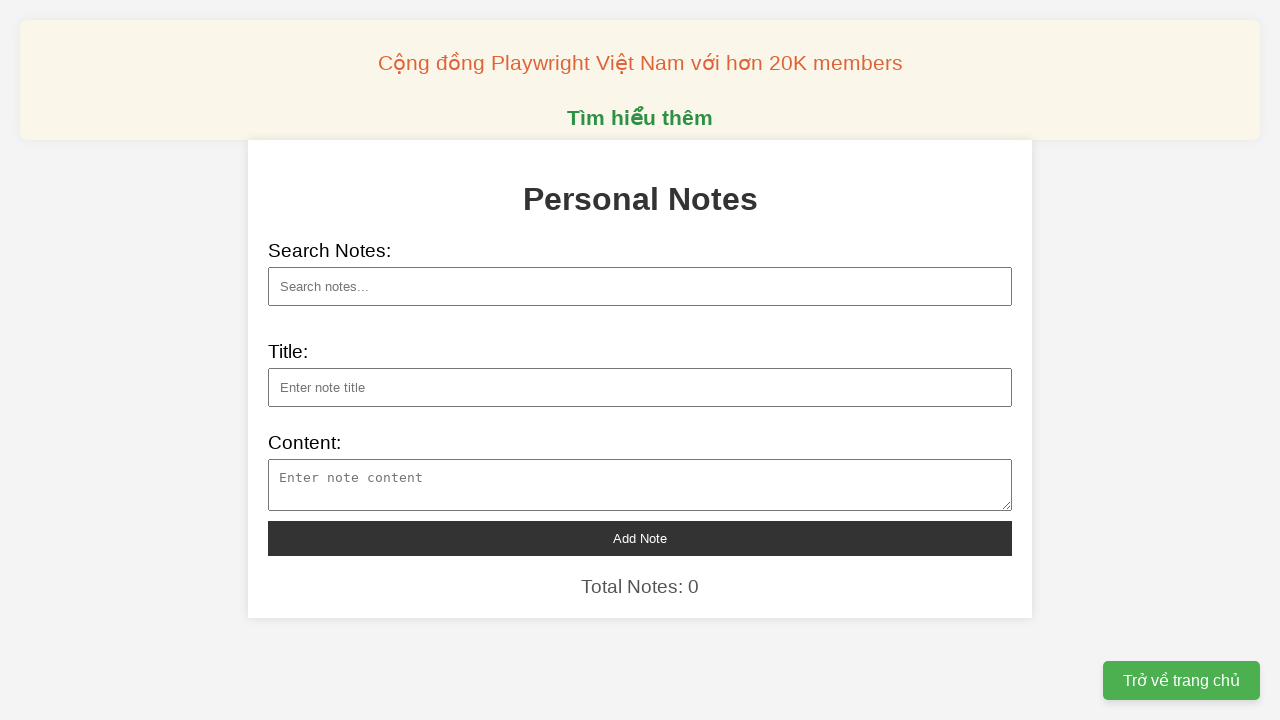

Filled note title with 'Khám phá vũ trụ mới' on xpath=//div/input[@id="note-title"]
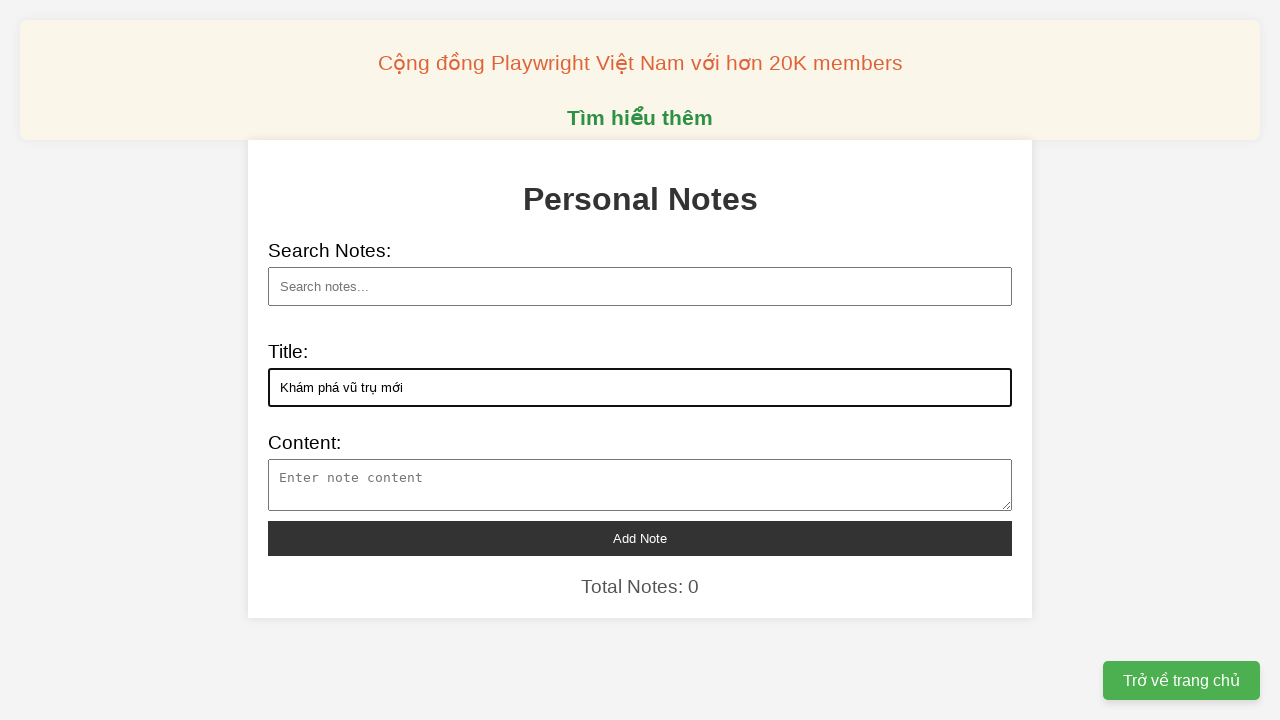

Filled note content with 'Nội dung 0' on xpath=//div/textarea[@id="note-content"]
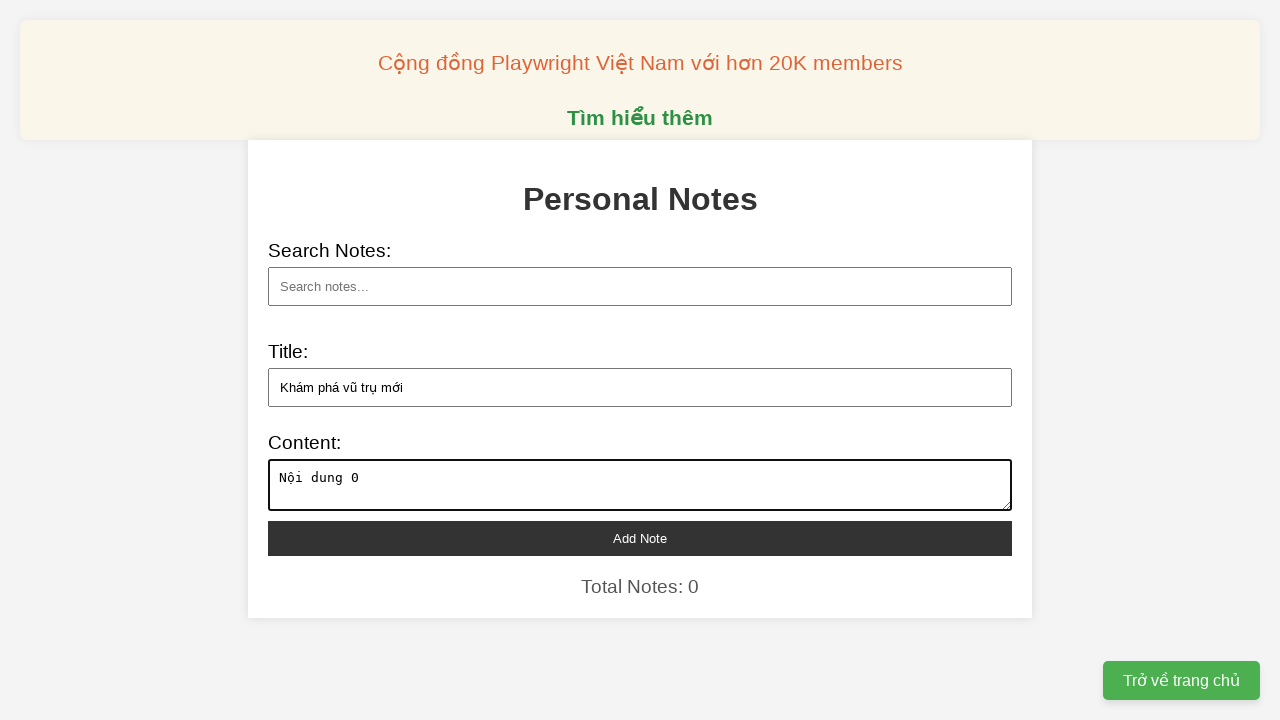

Clicked add note button to create note 1 at (640, 538) on xpath=//div/button[@id="add-note"]
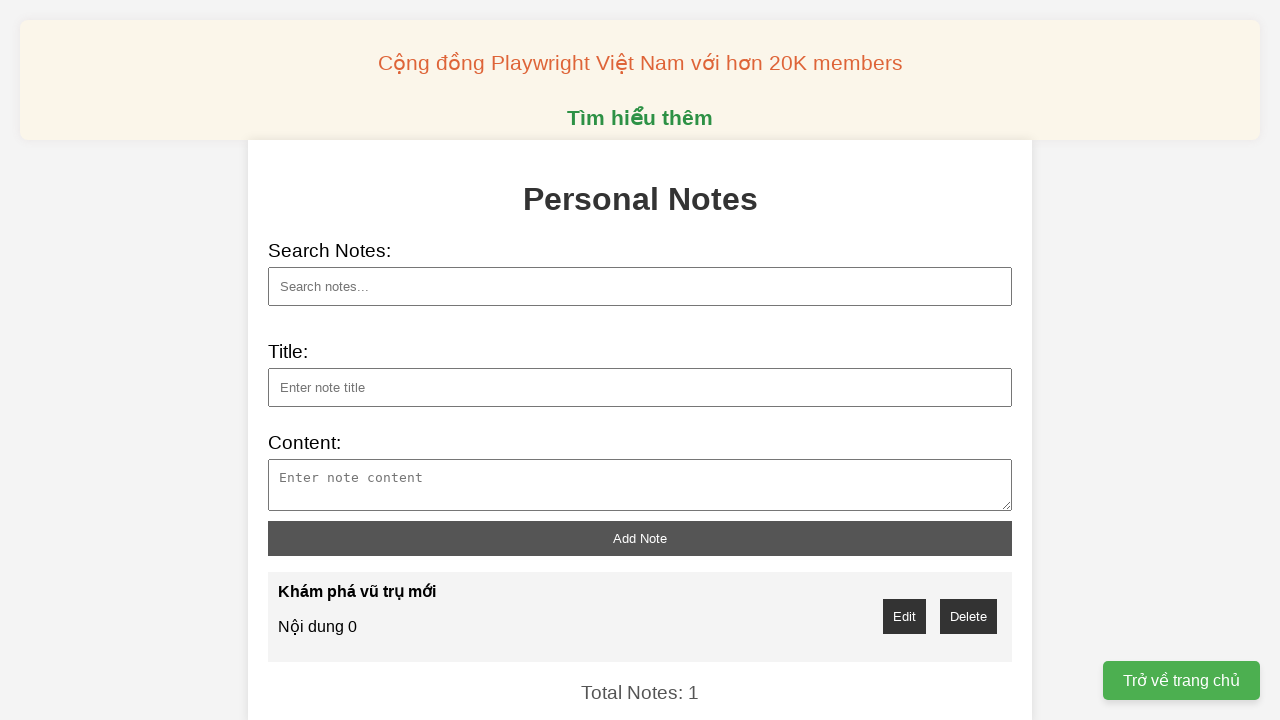

Filled note title with 'Nghiên cứu về trí tuệ nhân tạo' on xpath=//div/input[@id="note-title"]
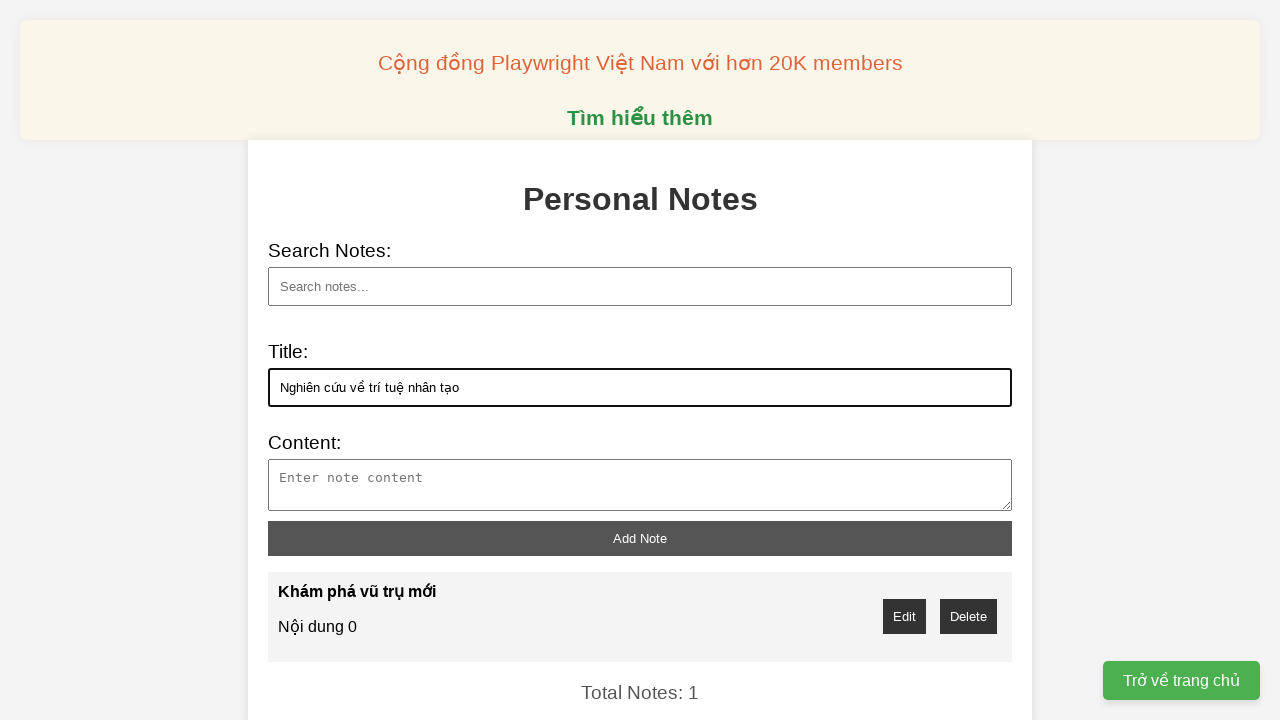

Filled note content with 'Nội dung 1' on xpath=//div/textarea[@id="note-content"]
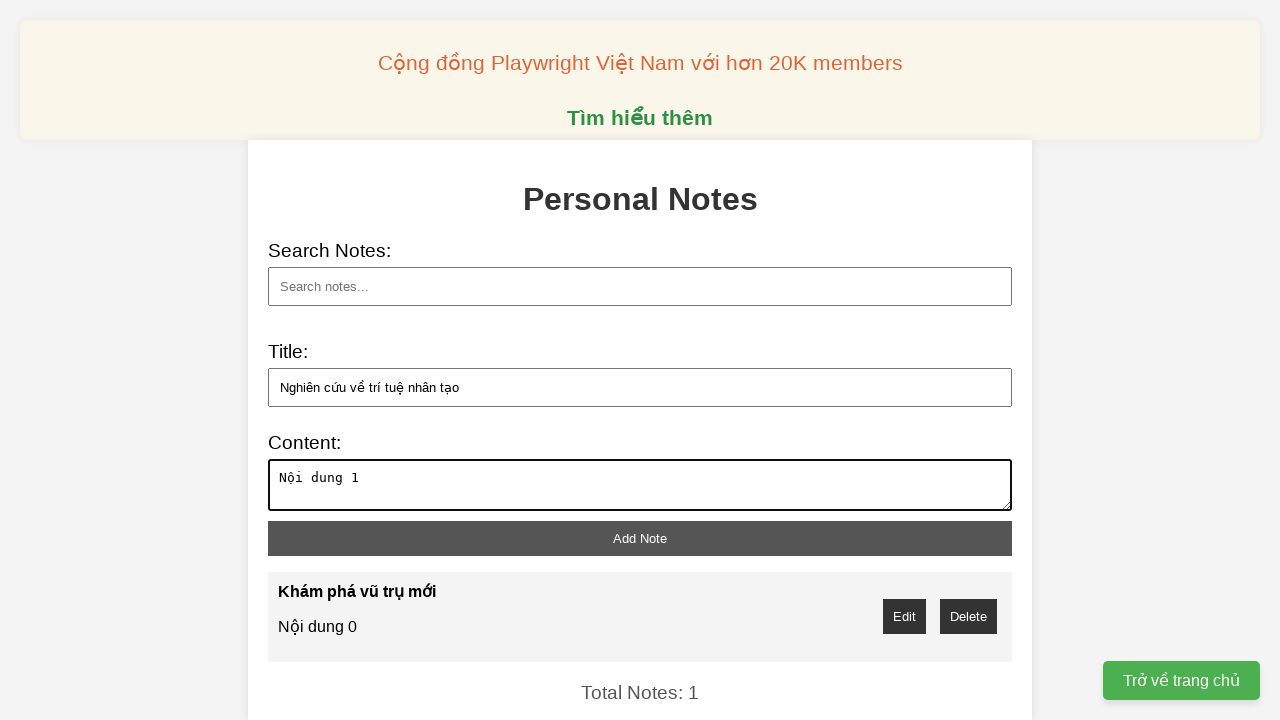

Clicked add note button to create note 2 at (640, 538) on xpath=//div/button[@id="add-note"]
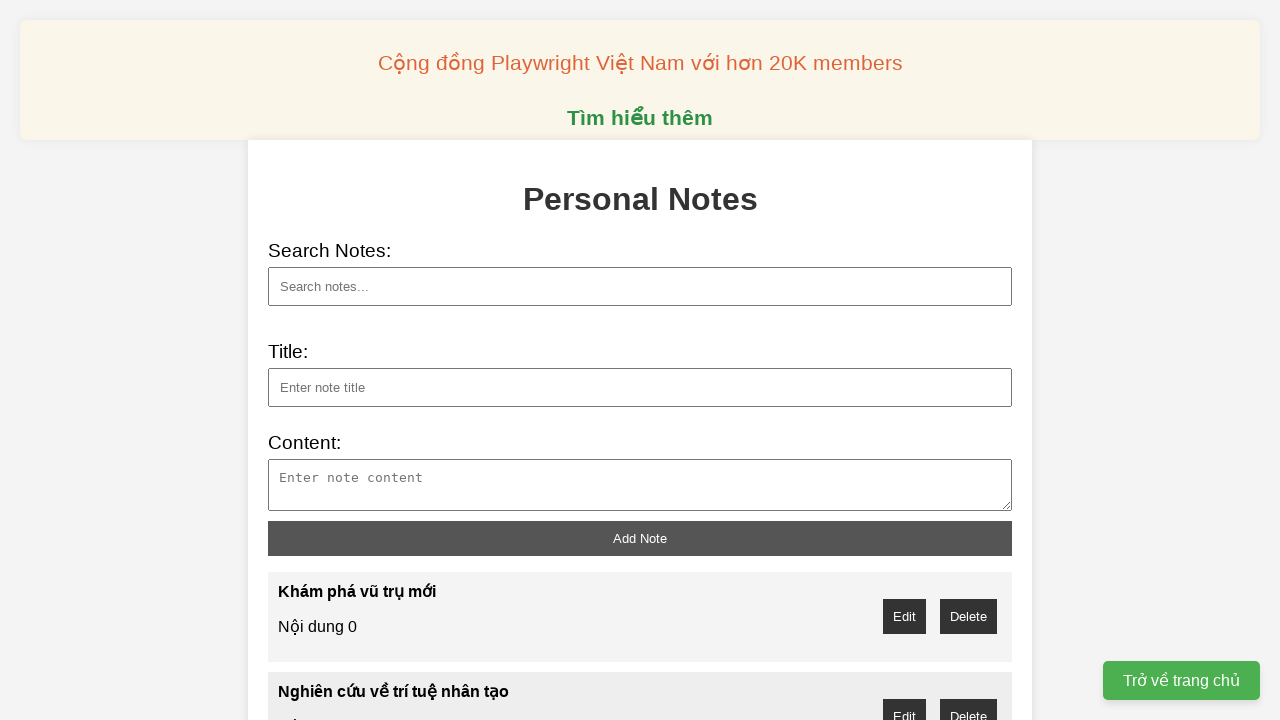

Filled note title with 'Phát hiện khoa học đột phá' on xpath=//div/input[@id="note-title"]
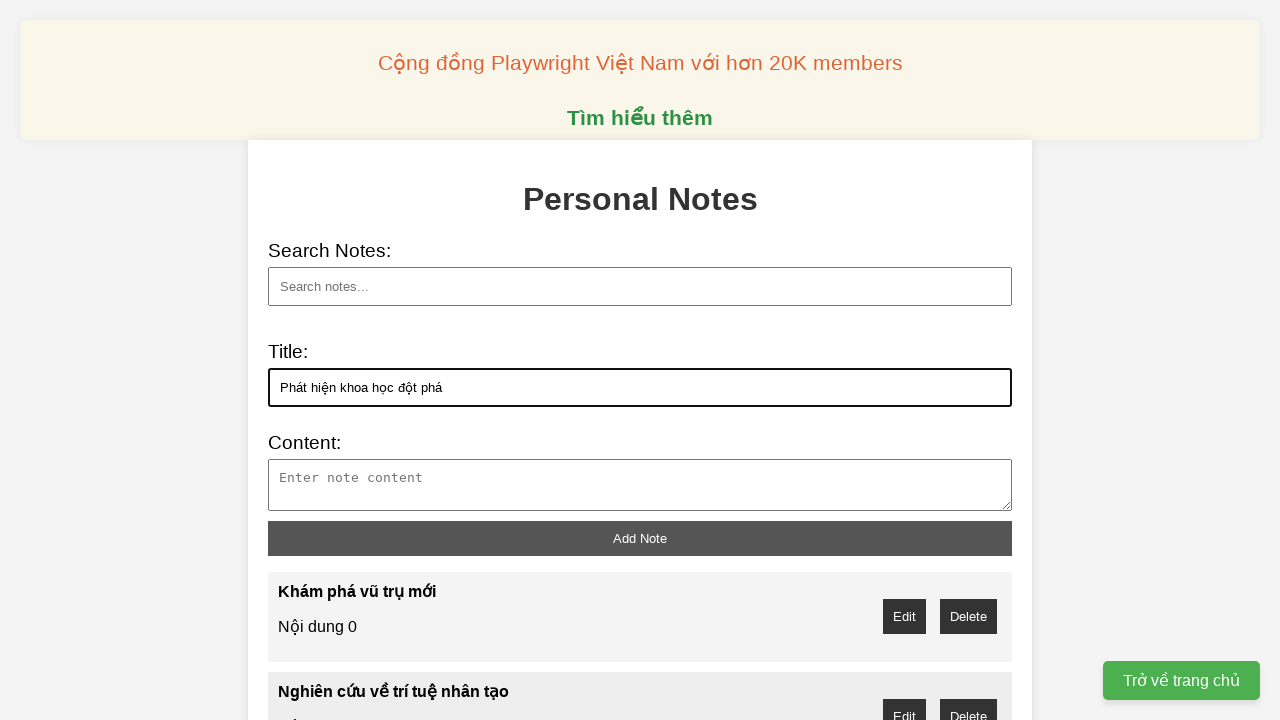

Filled note content with 'Nội dung 2' on xpath=//div/textarea[@id="note-content"]
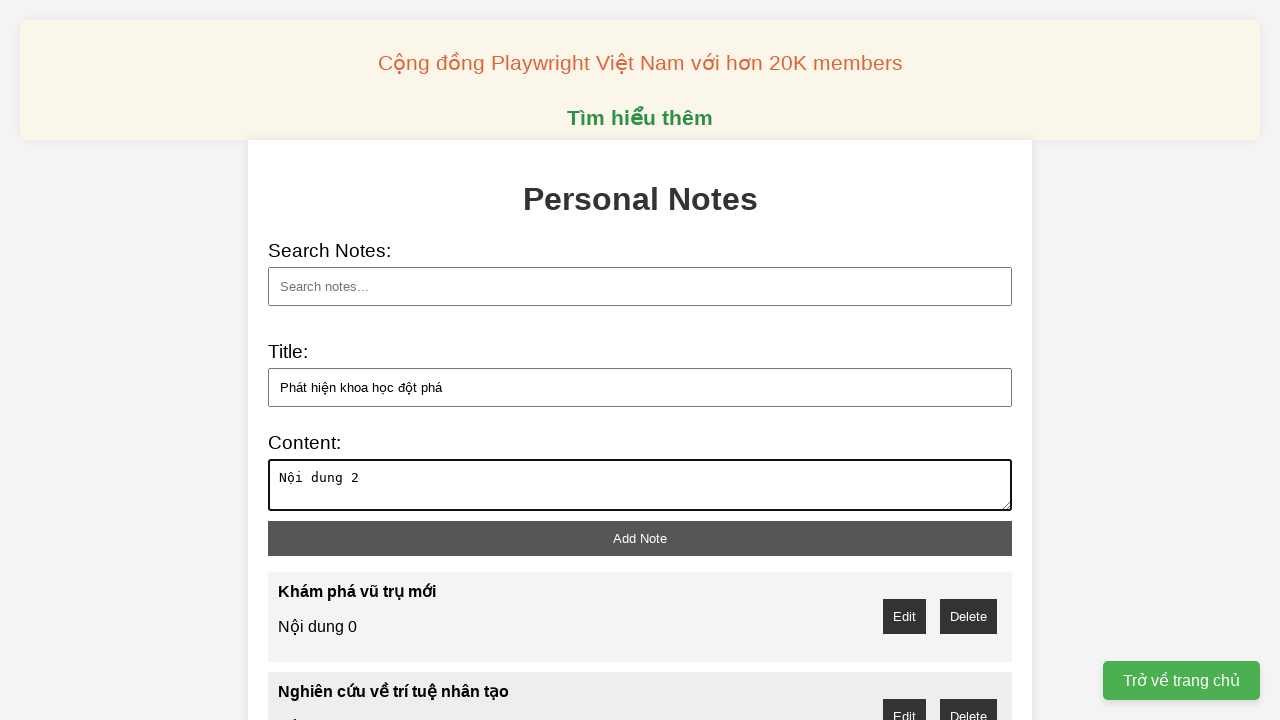

Clicked add note button to create note 3 at (640, 538) on xpath=//div/button[@id="add-note"]
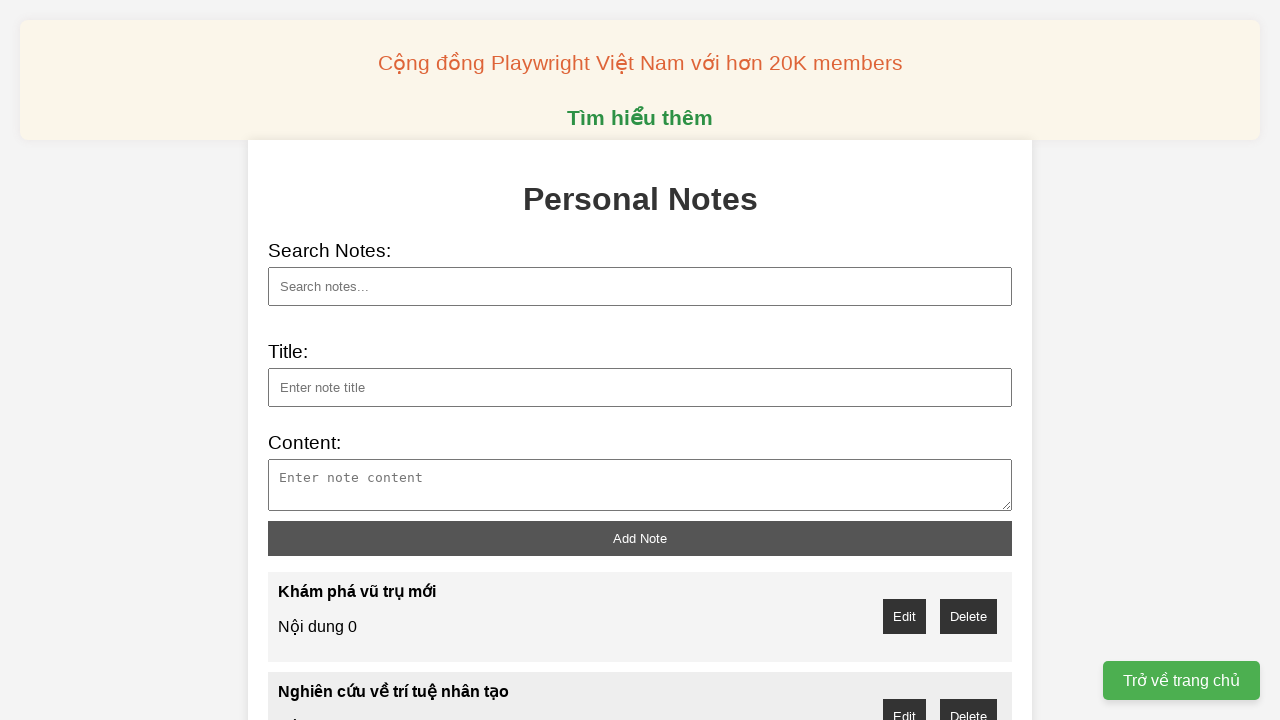

Filled note title with 'Công nghệ năng lượng sạch' on xpath=//div/input[@id="note-title"]
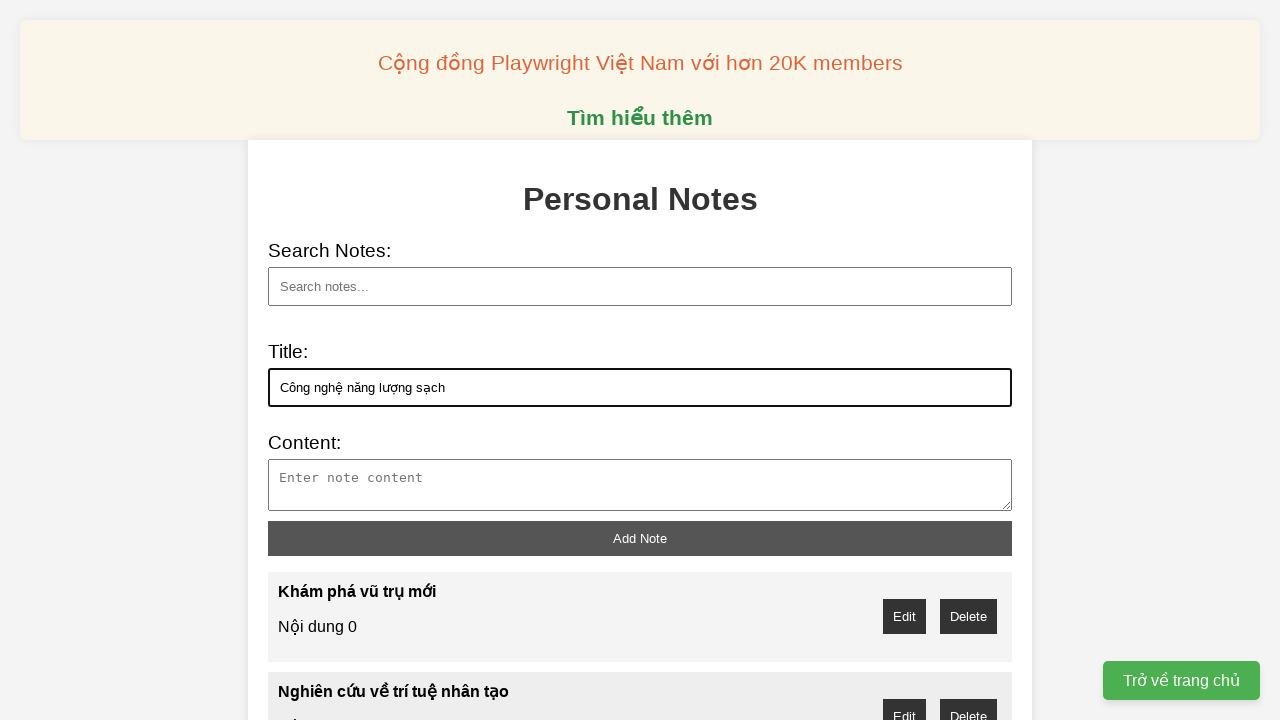

Filled note content with 'Nội dung 3' on xpath=//div/textarea[@id="note-content"]
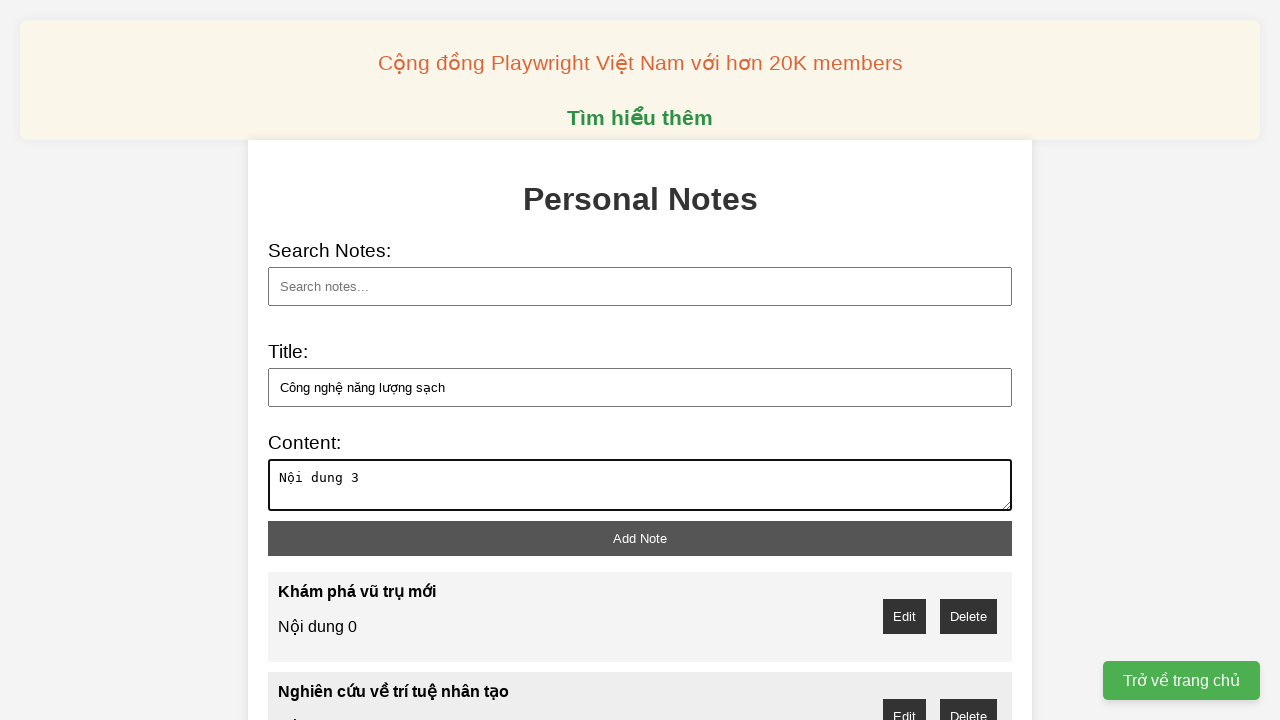

Clicked add note button to create note 4 at (640, 538) on xpath=//div/button[@id="add-note"]
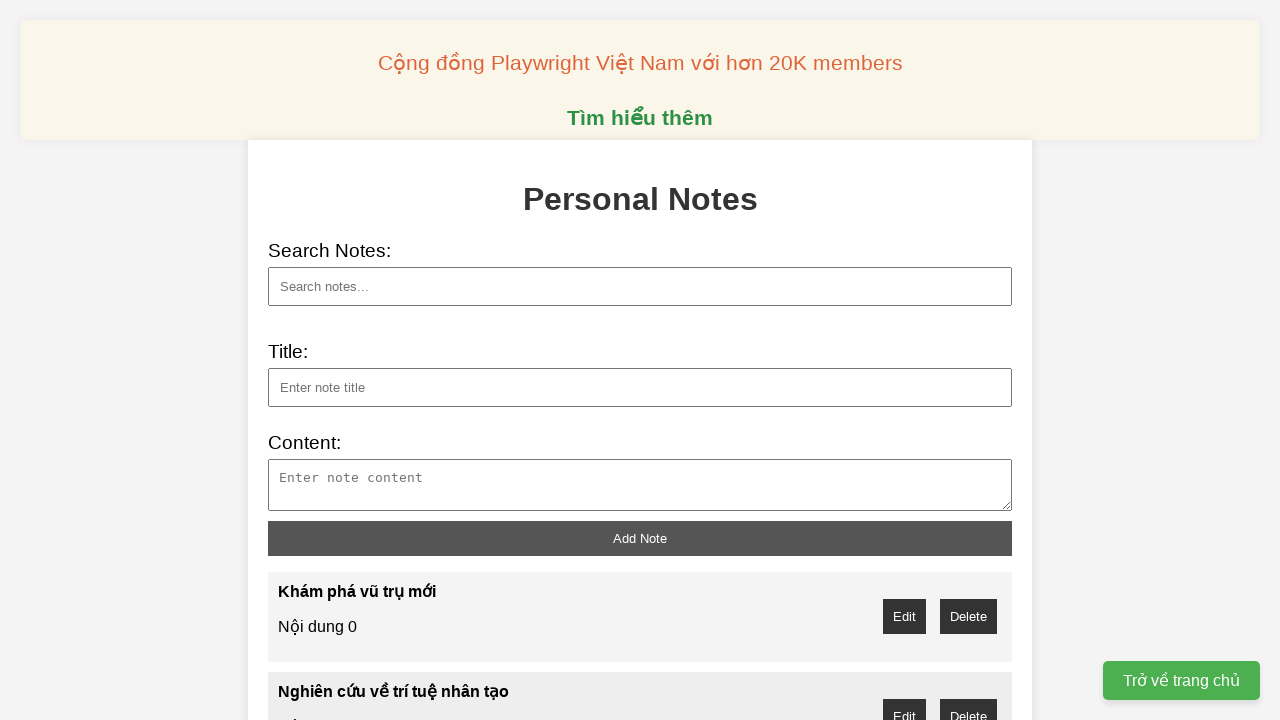

Filled note title with 'Tiến bộ y học hiện đại' on xpath=//div/input[@id="note-title"]
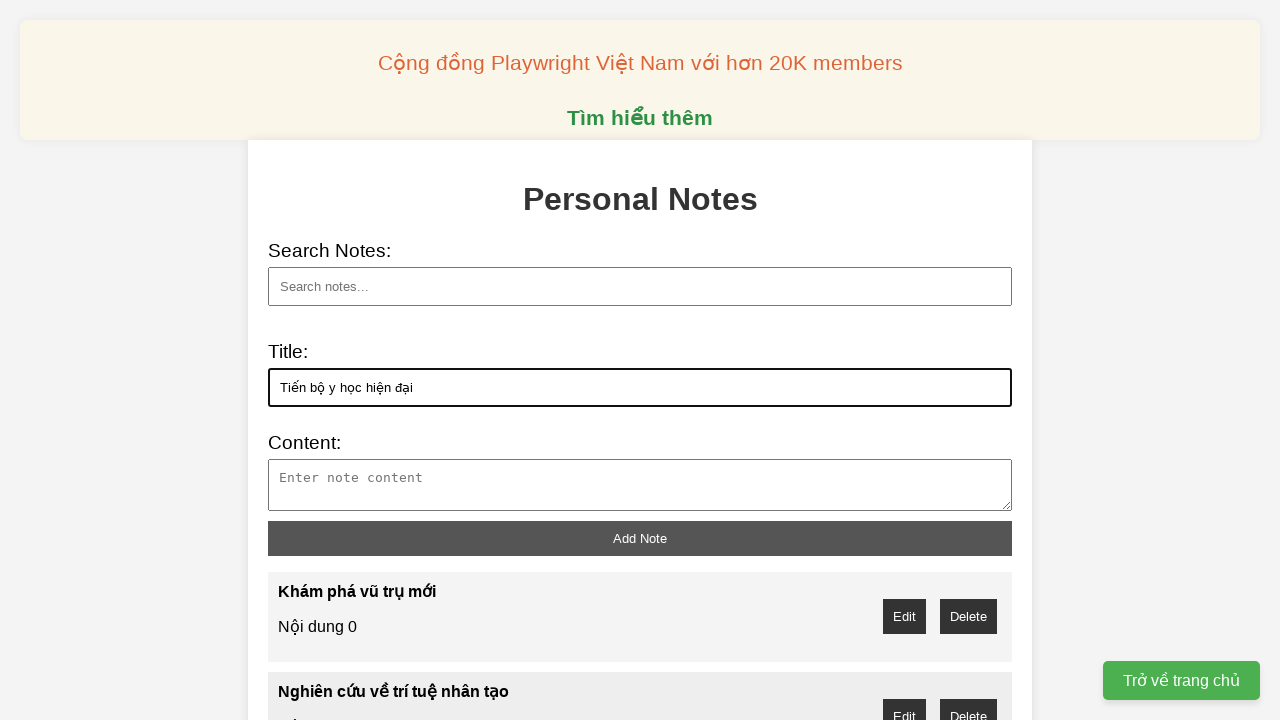

Filled note content with 'Nội dung 4' on xpath=//div/textarea[@id="note-content"]
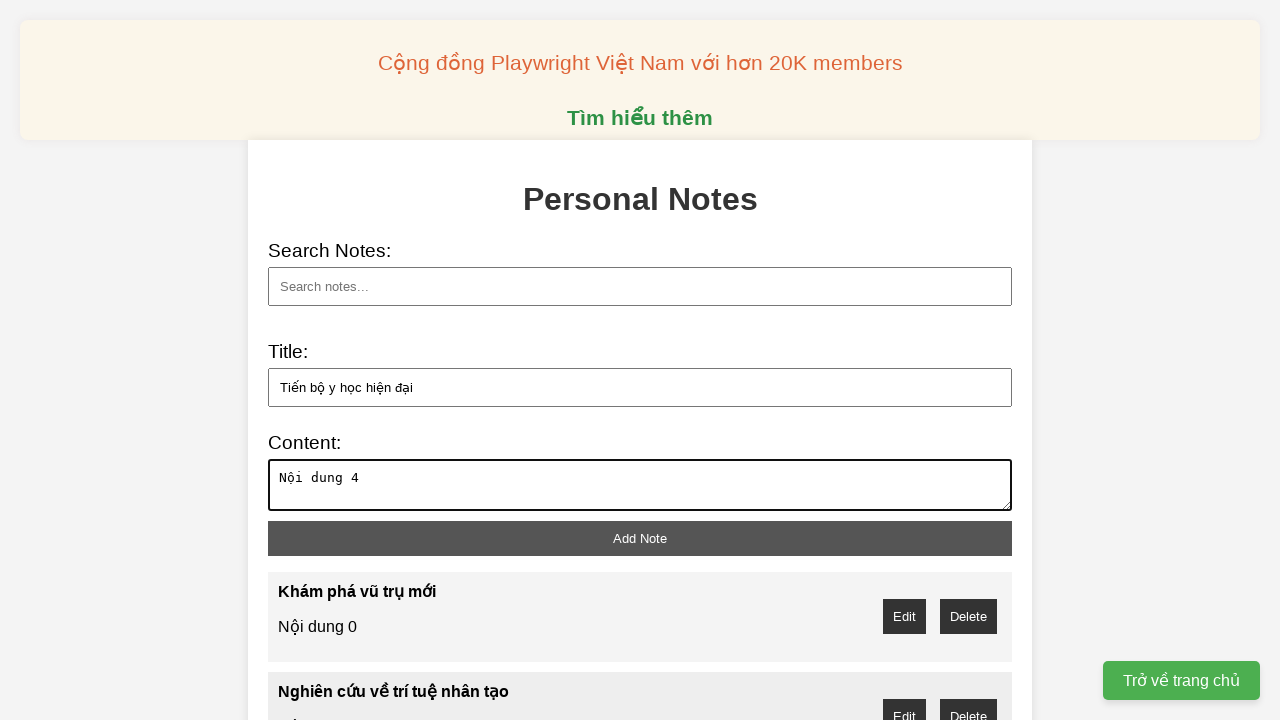

Clicked add note button to create note 5 at (640, 538) on xpath=//div/button[@id="add-note"]
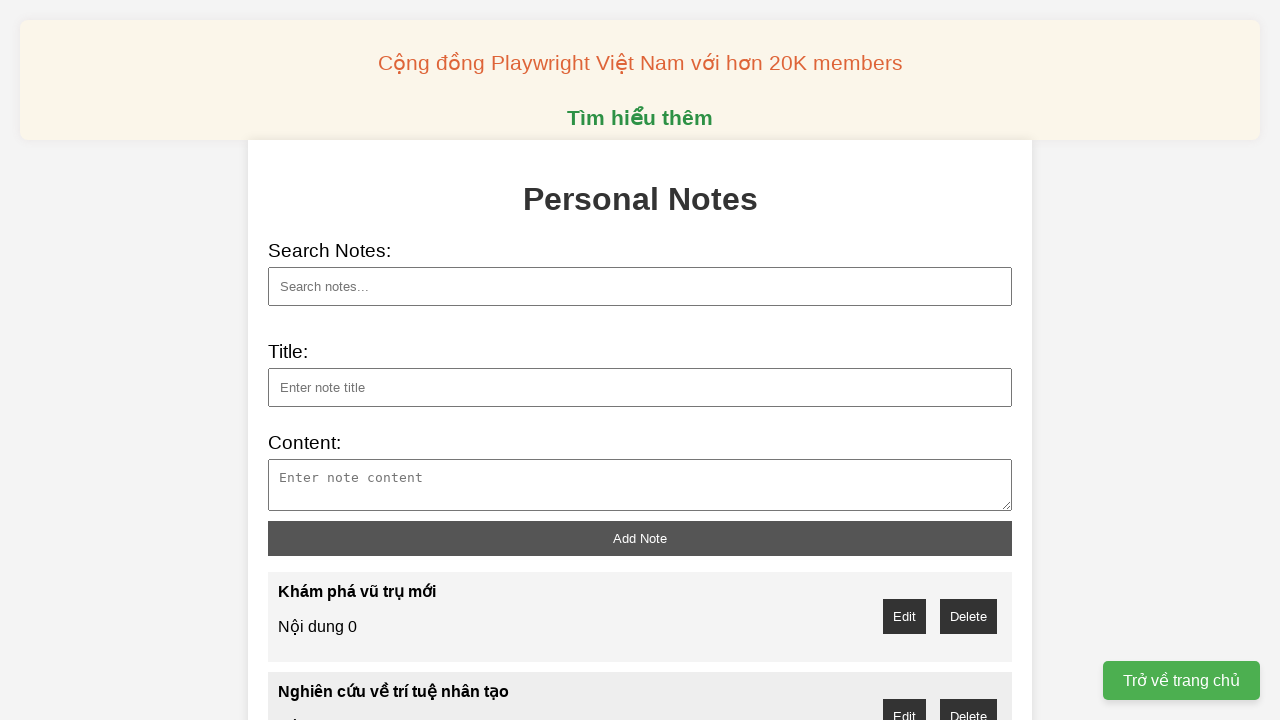

Filled note title with 'Robot và tự động hóa' on xpath=//div/input[@id="note-title"]
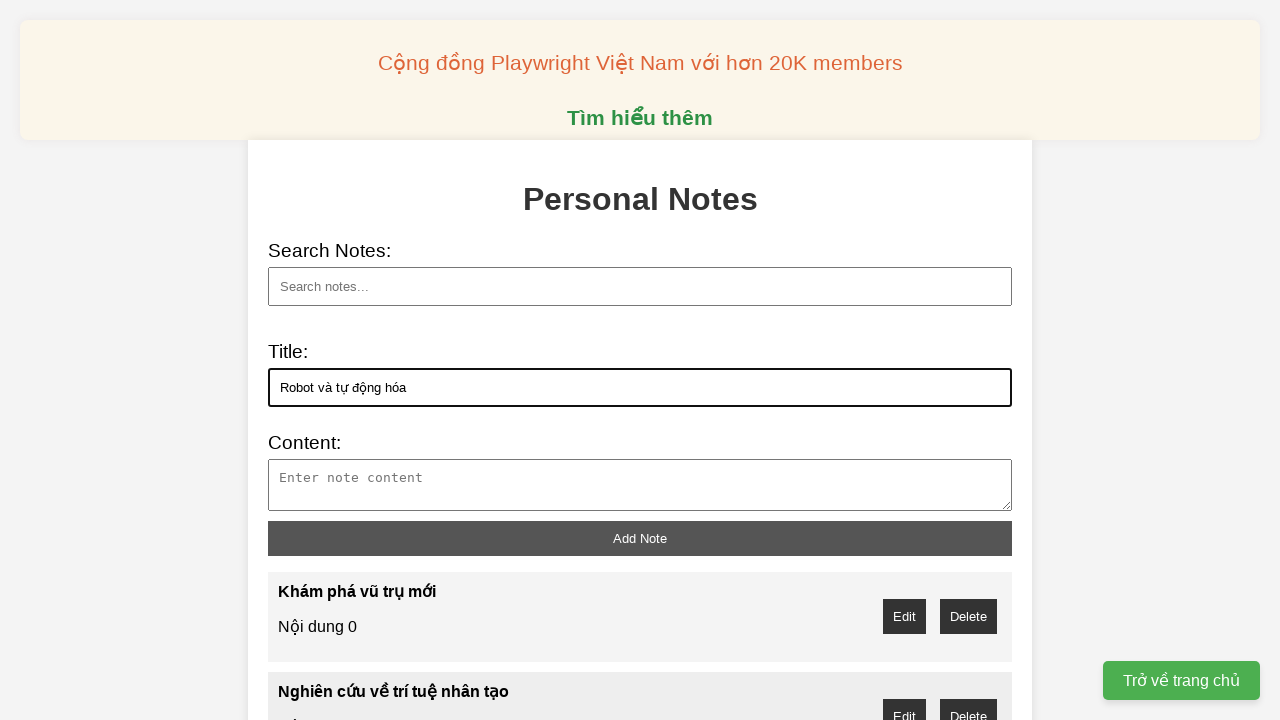

Filled note content with 'Nội dung 5' on xpath=//div/textarea[@id="note-content"]
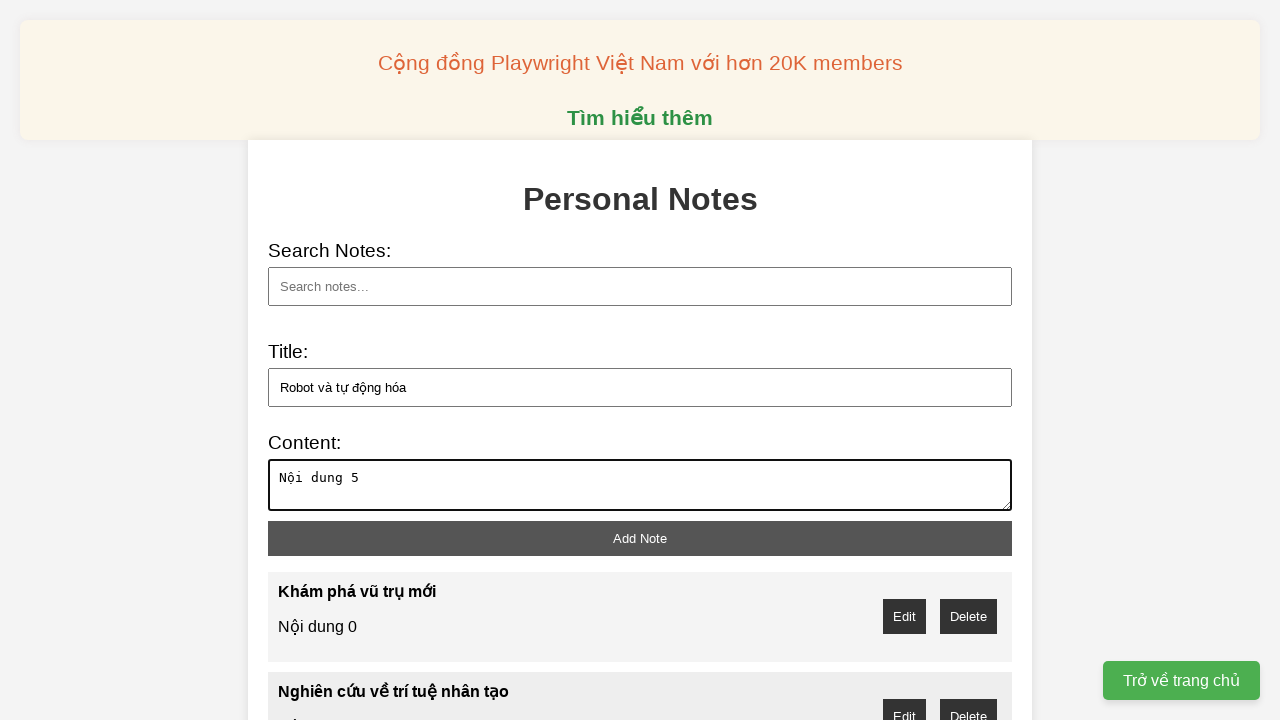

Clicked add note button to create note 6 at (640, 538) on xpath=//div/button[@id="add-note"]
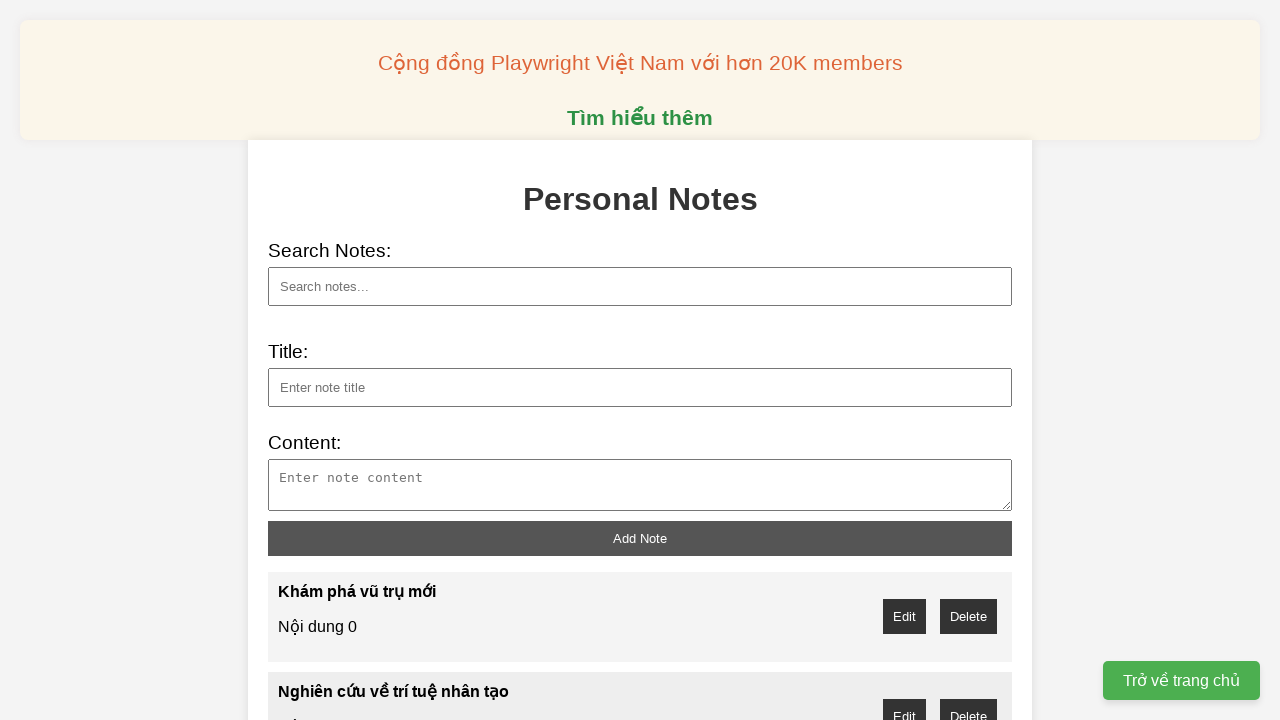

Filled note title with 'Biến đổi khí hậu toàn cầu' on xpath=//div/input[@id="note-title"]
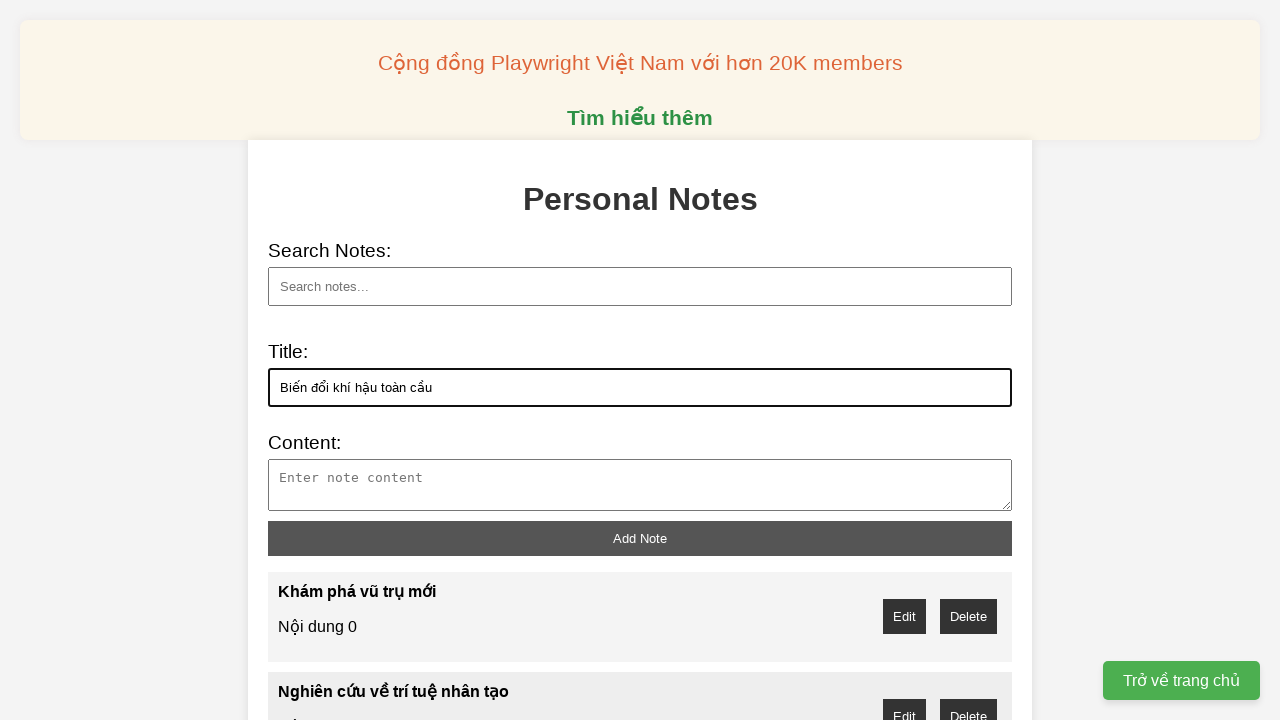

Filled note content with 'Nội dung 6' on xpath=//div/textarea[@id="note-content"]
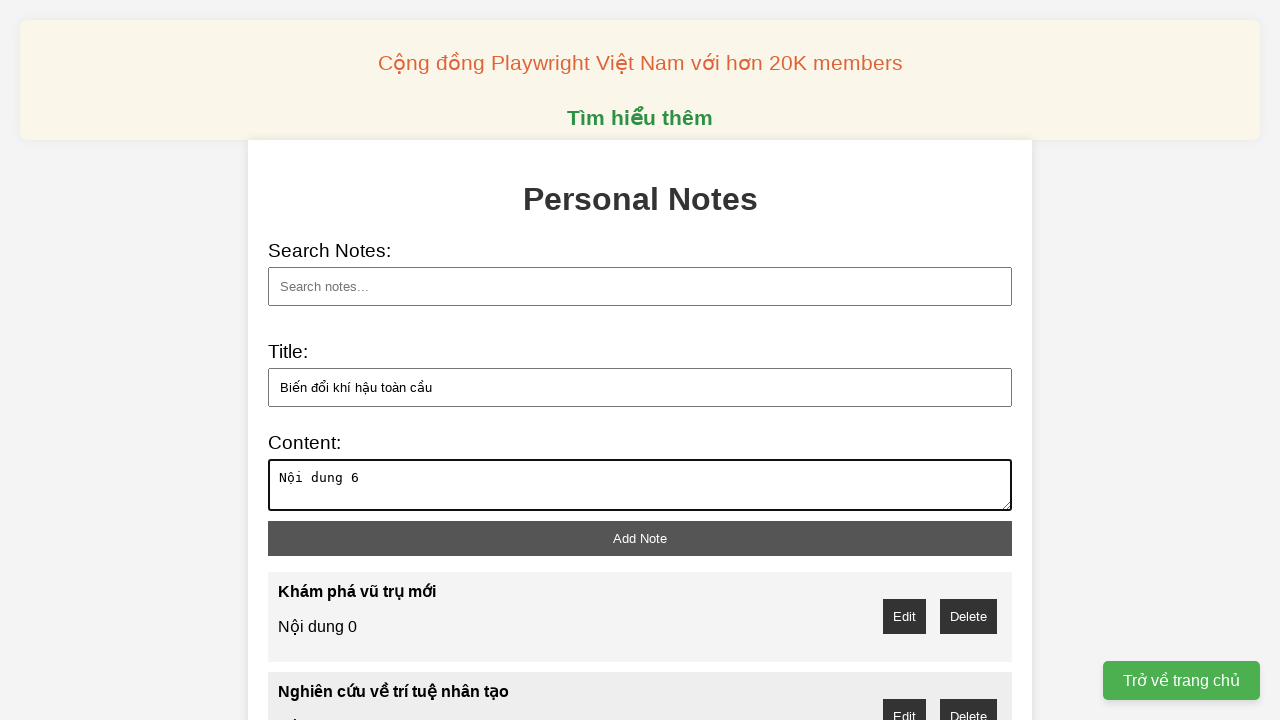

Clicked add note button to create note 7 at (640, 538) on xpath=//div/button[@id="add-note"]
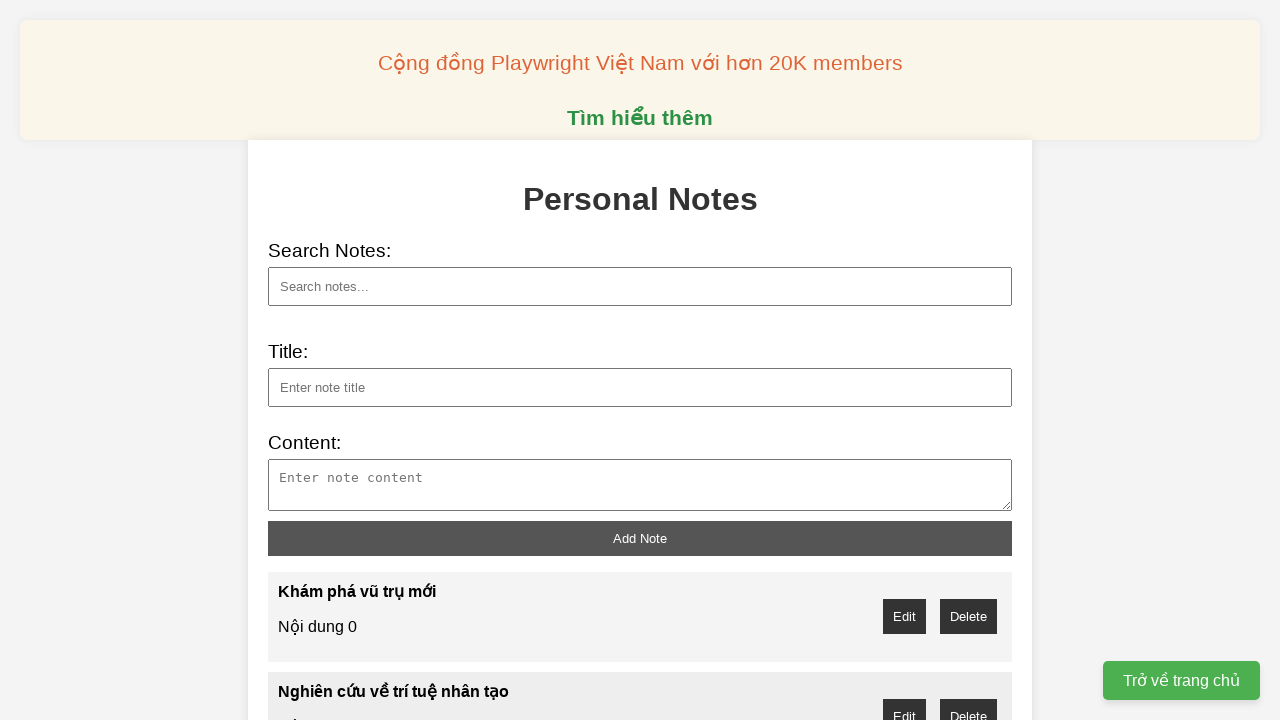

Filled note title with 'Khoa học vật liệu mới' on xpath=//div/input[@id="note-title"]
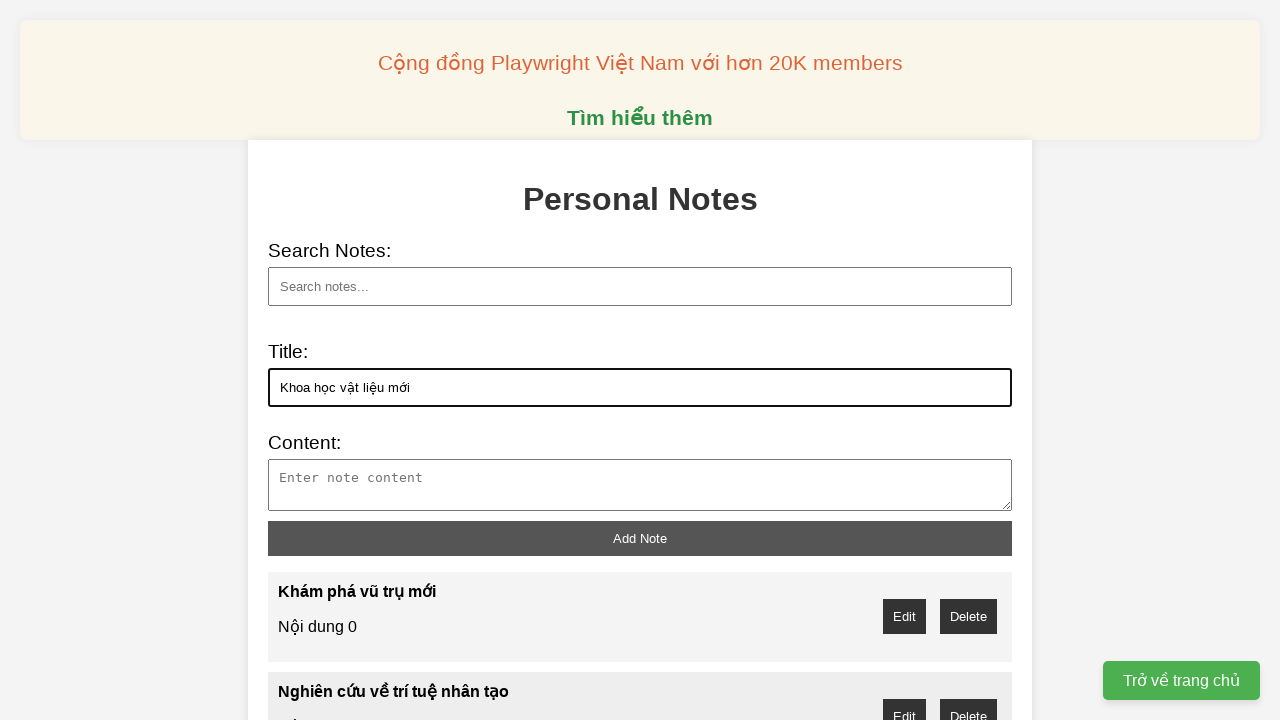

Filled note content with 'Nội dung 7' on xpath=//div/textarea[@id="note-content"]
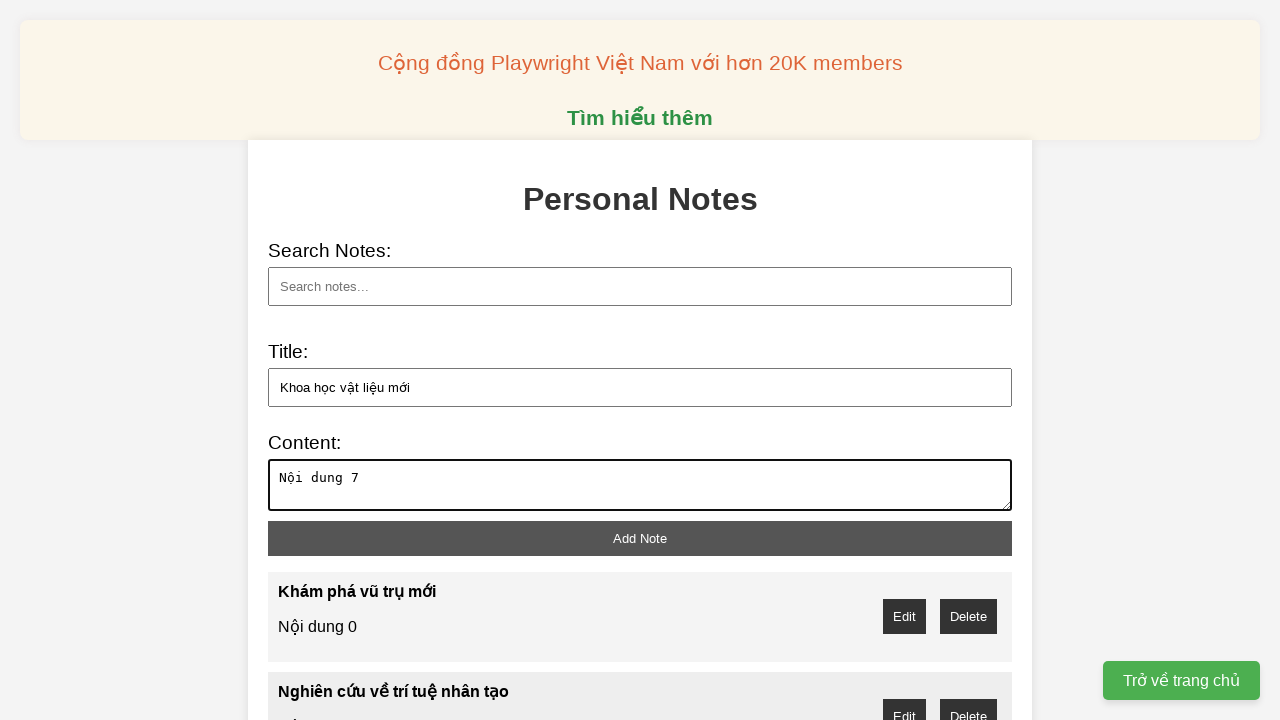

Clicked add note button to create note 8 at (640, 538) on xpath=//div/button[@id="add-note"]
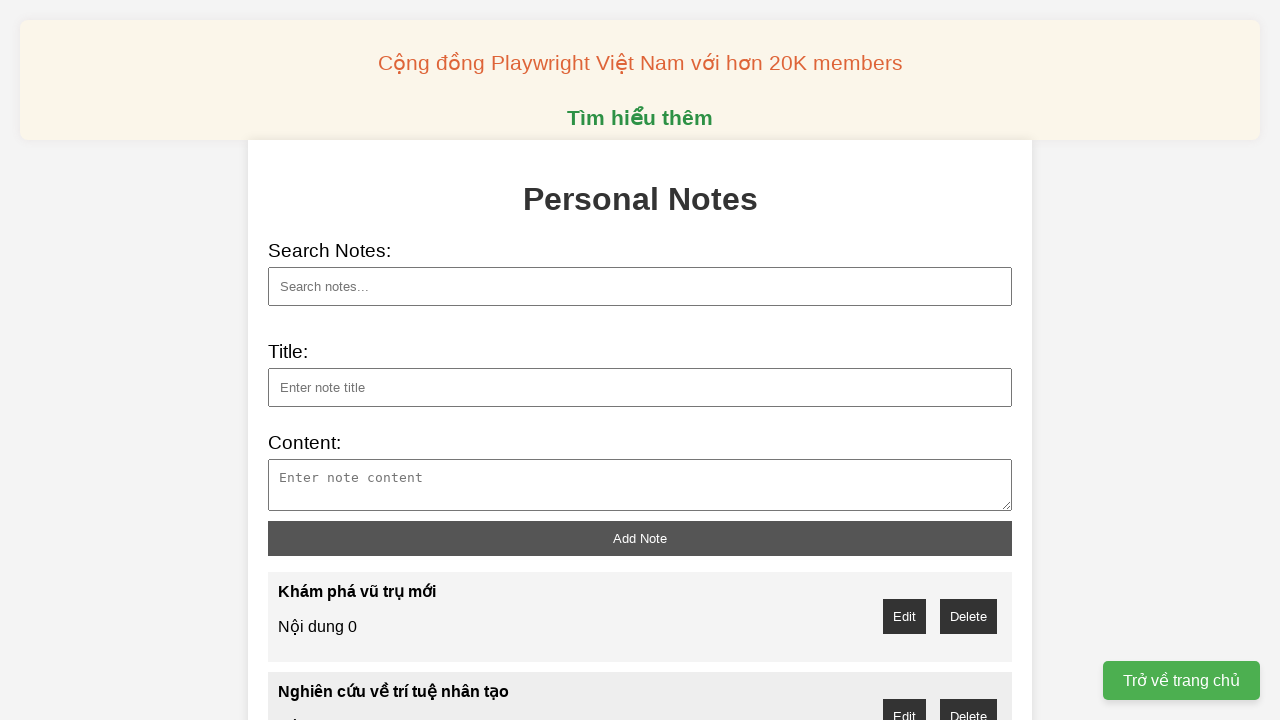

Filled note title with 'Thám hiểm đại dương sâu' on xpath=//div/input[@id="note-title"]
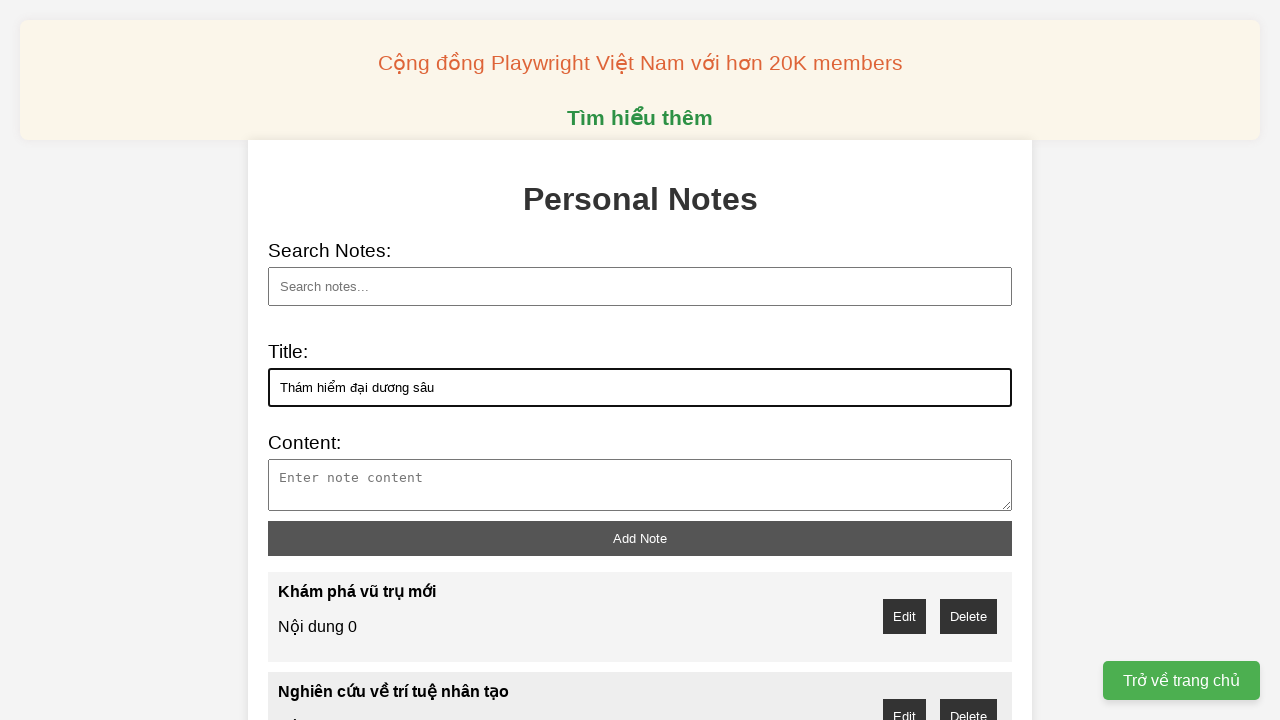

Filled note content with 'Nội dung 8' on xpath=//div/textarea[@id="note-content"]
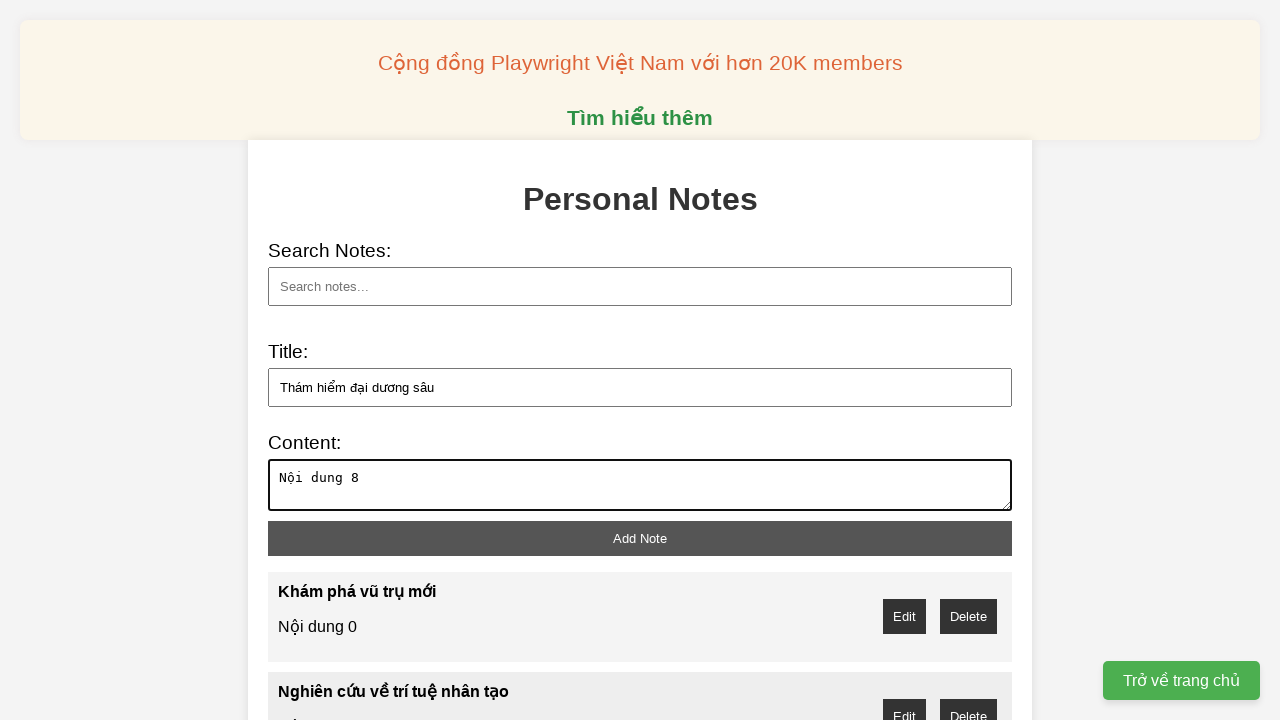

Clicked add note button to create note 9 at (640, 538) on xpath=//div/button[@id="add-note"]
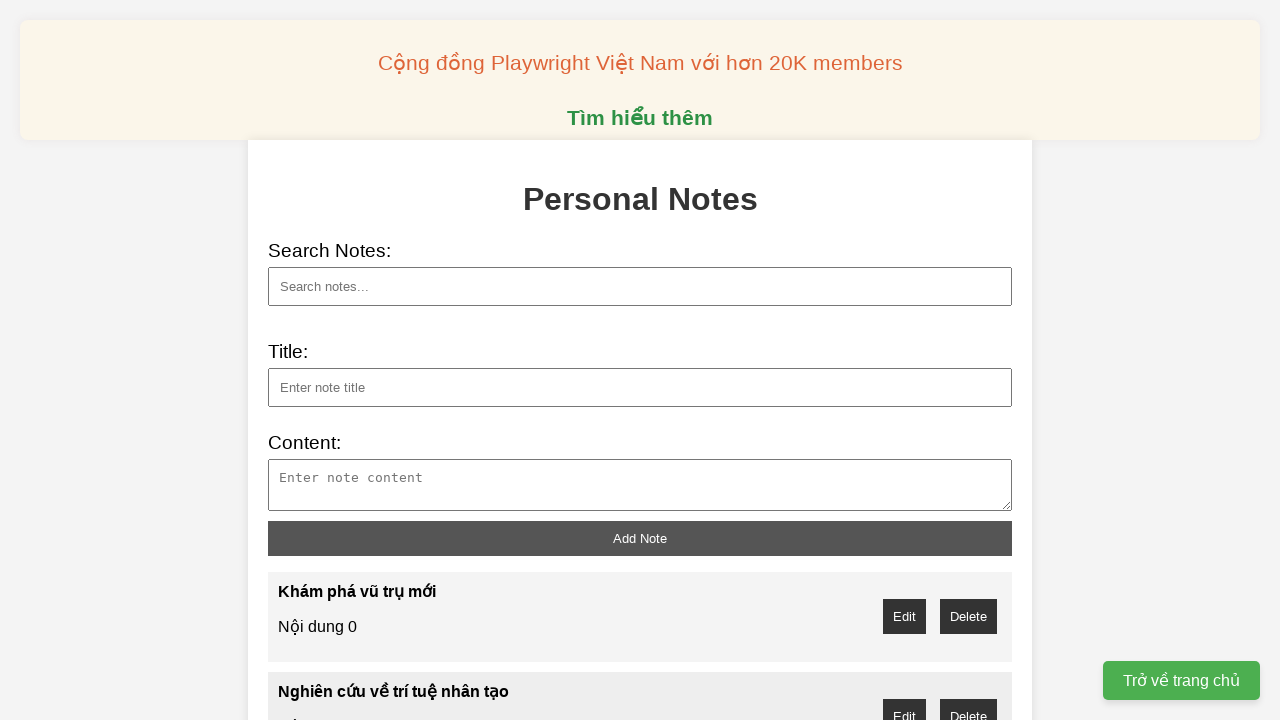

Filled note title with 'Công nghệ sinh học tiên tiến' on xpath=//div/input[@id="note-title"]
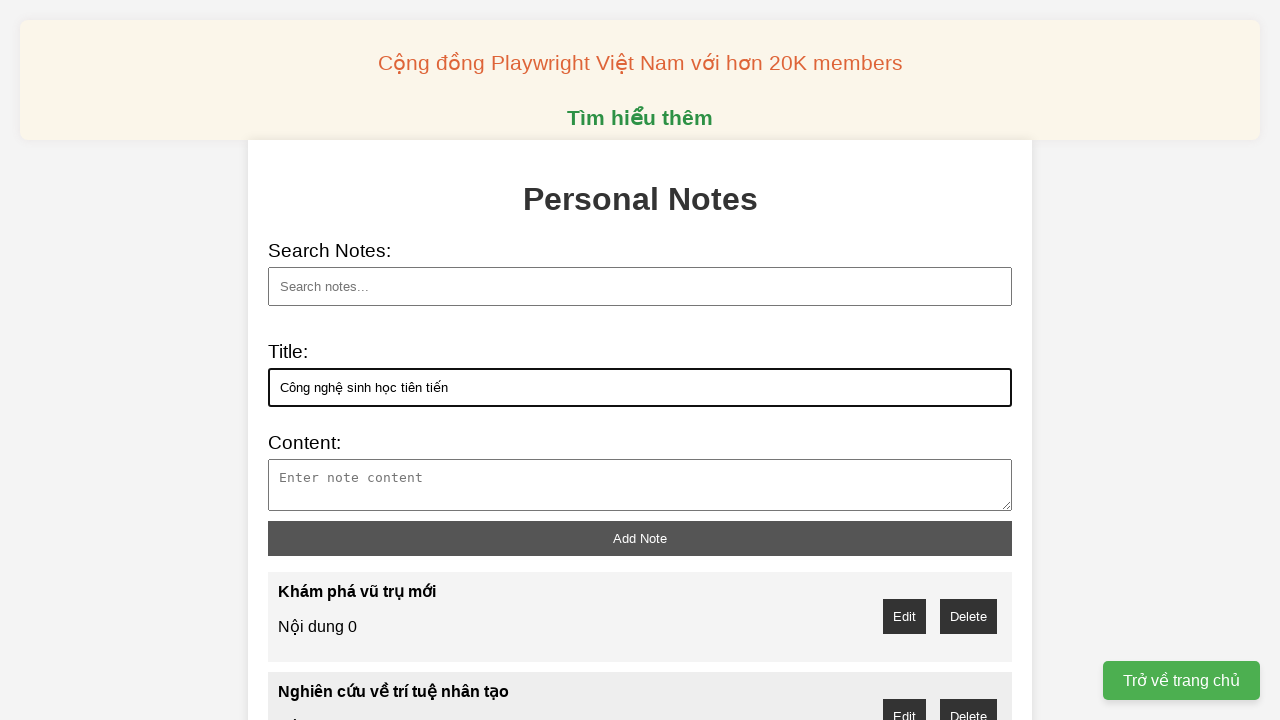

Filled note content with 'Nội dung 9' on xpath=//div/textarea[@id="note-content"]
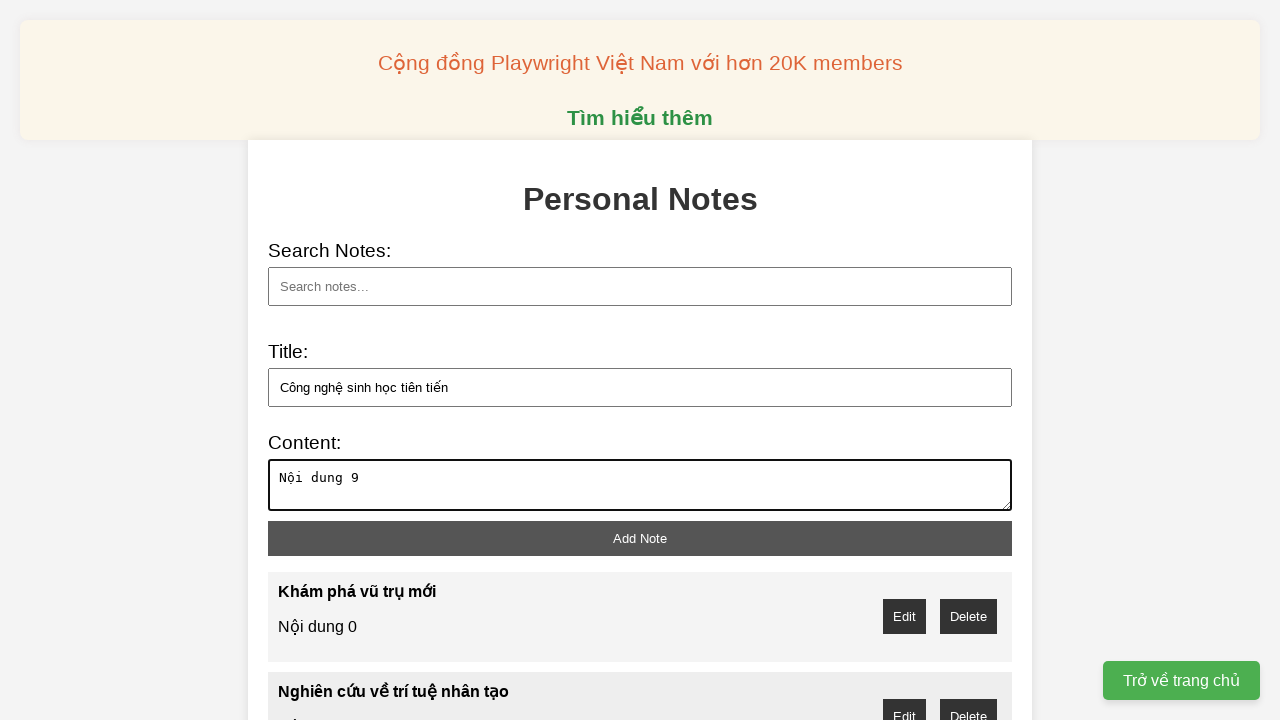

Clicked add note button to create note 10 at (640, 538) on xpath=//div/button[@id="add-note"]
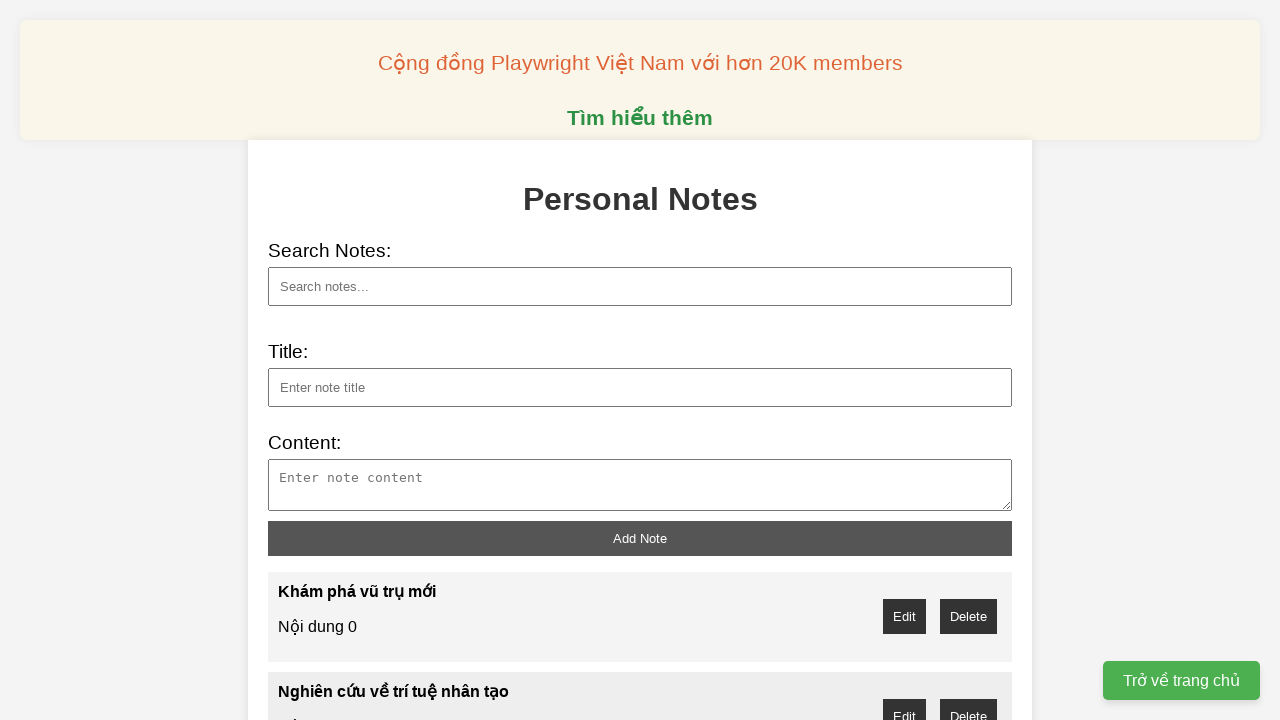

Filled search field with 'Khám phá vũ trụ mới' to find the note on xpath=//div/input[@id="search"]
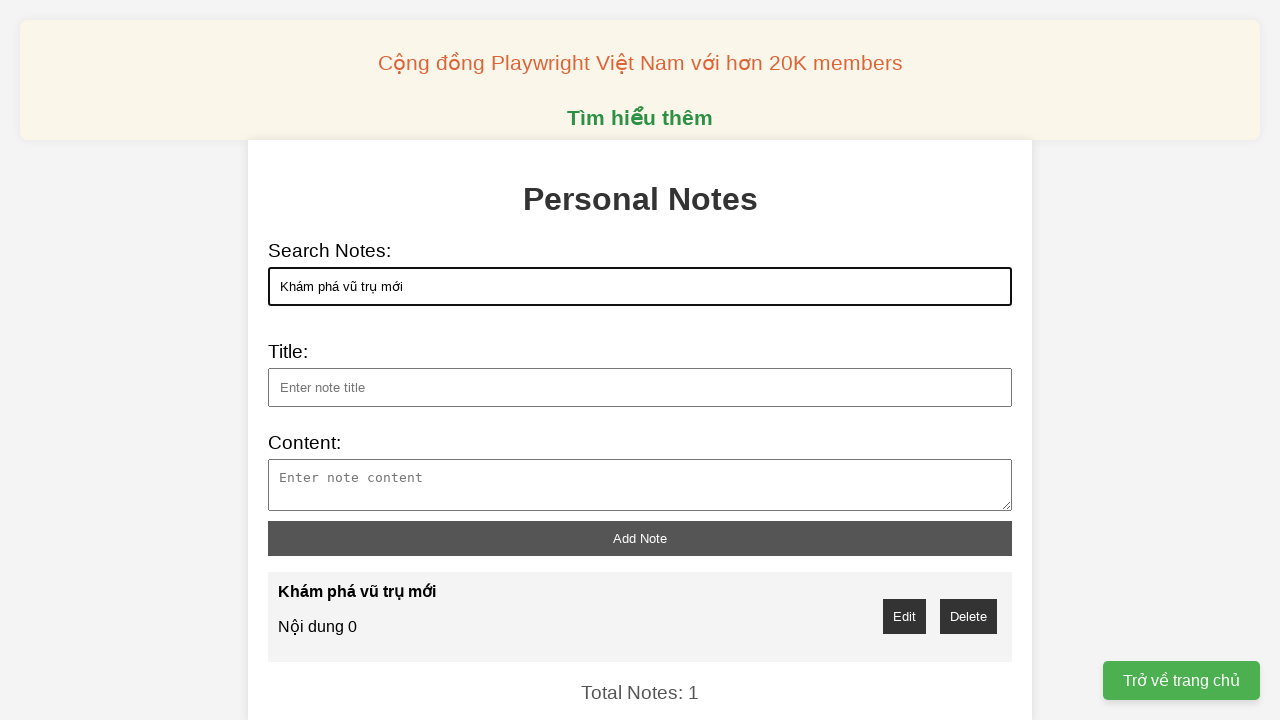

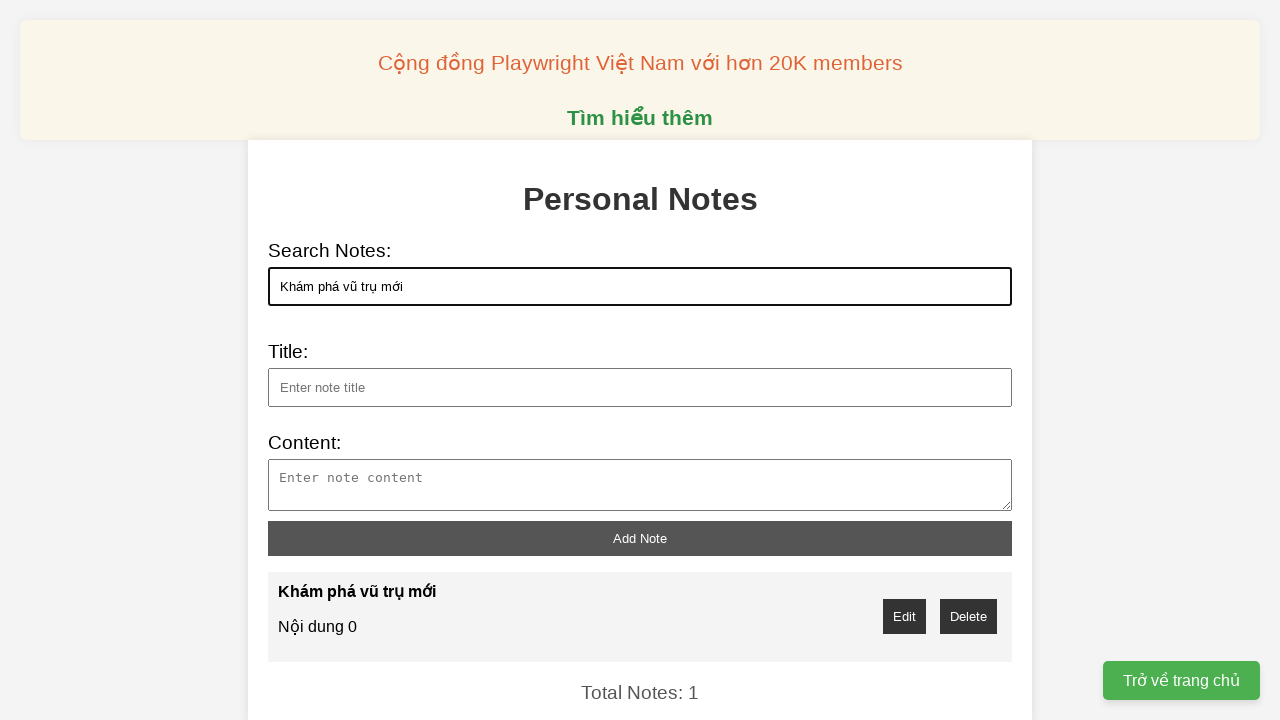